Tests clicking on a jQuery UI menu element using JavaScript execution to trigger the click event

Starting URL: http://the-internet.herokuapp.com/jqueryui/menu#

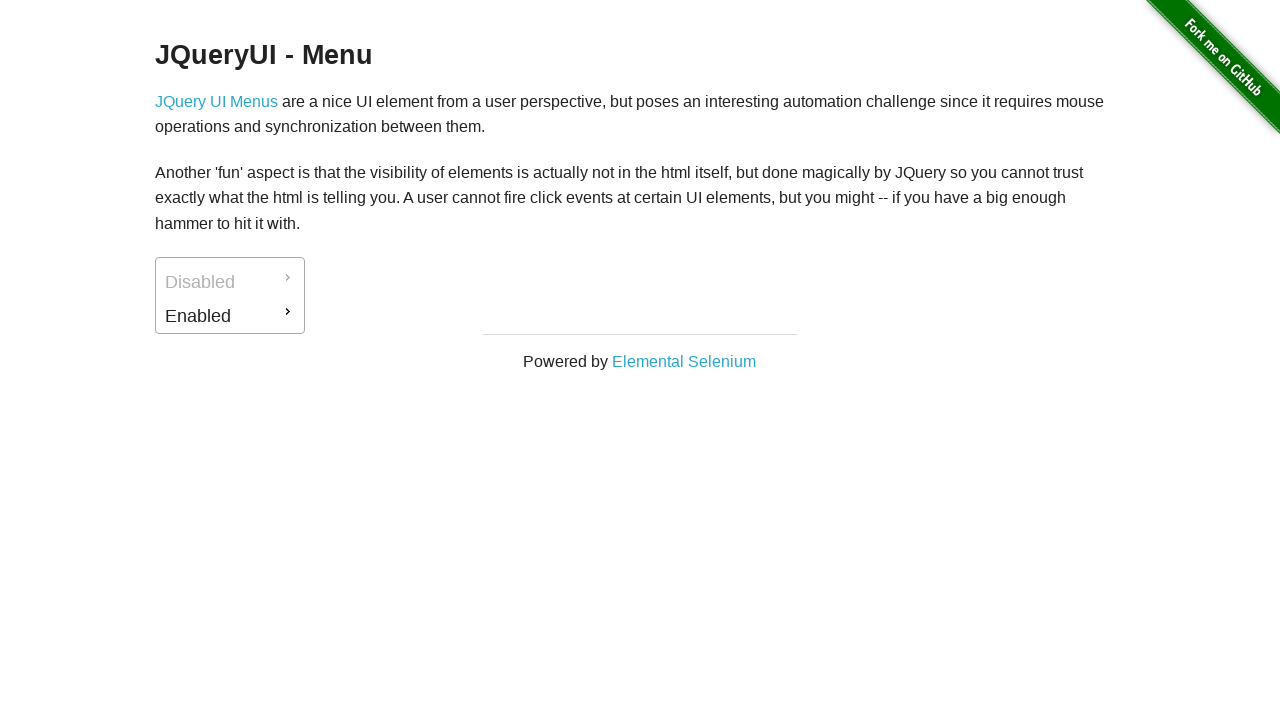

Clicked on jQuery UI menu element with ID ui-id-2 at (230, 316) on #ui-id-2
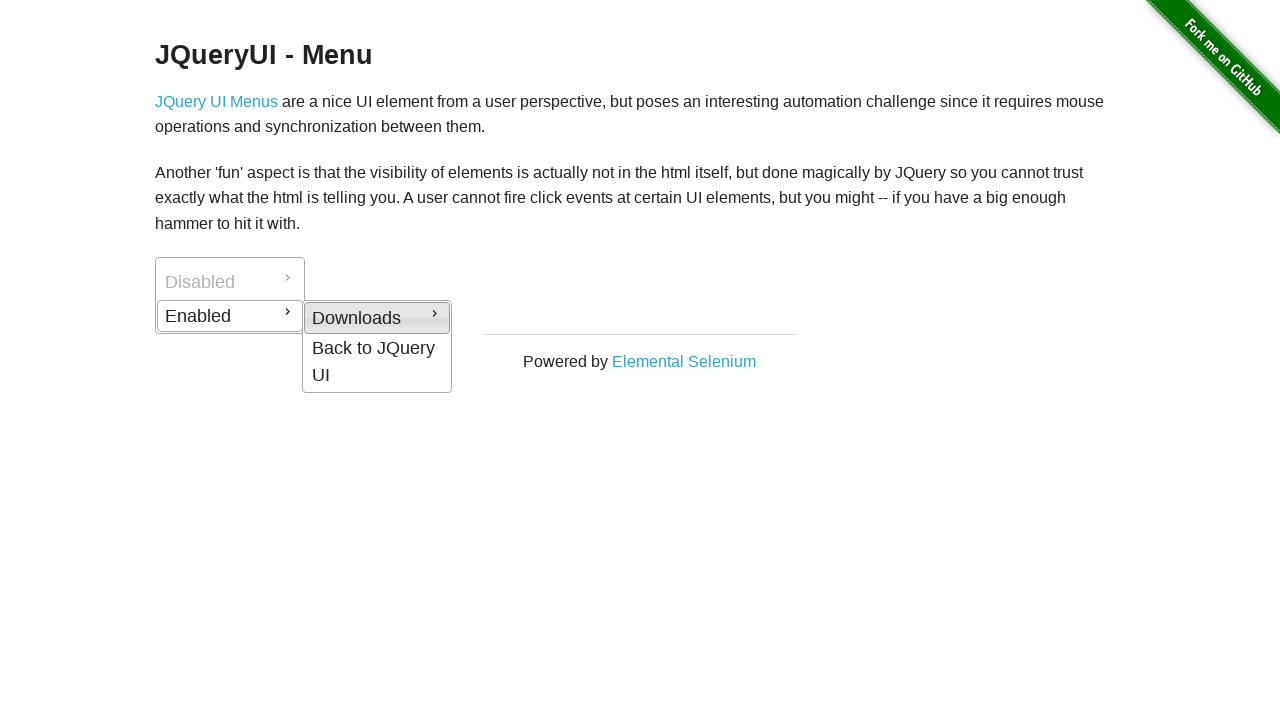

Waited 1000ms for menu animation to complete
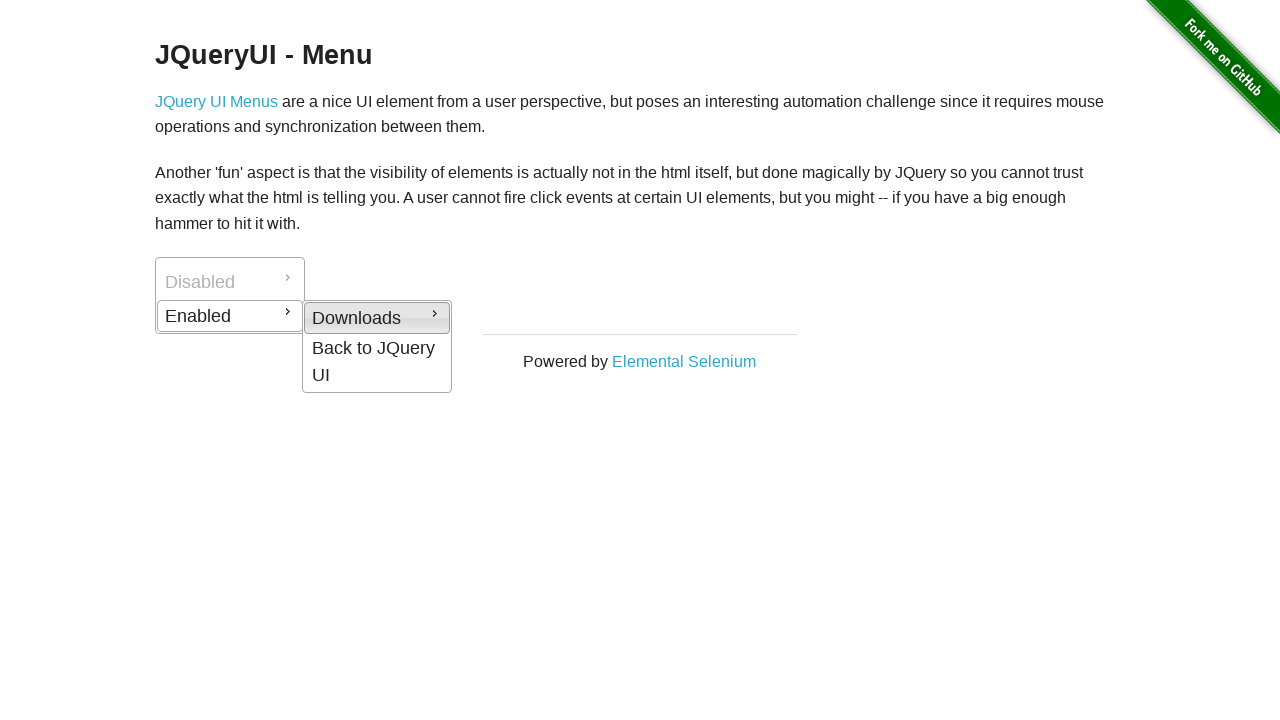

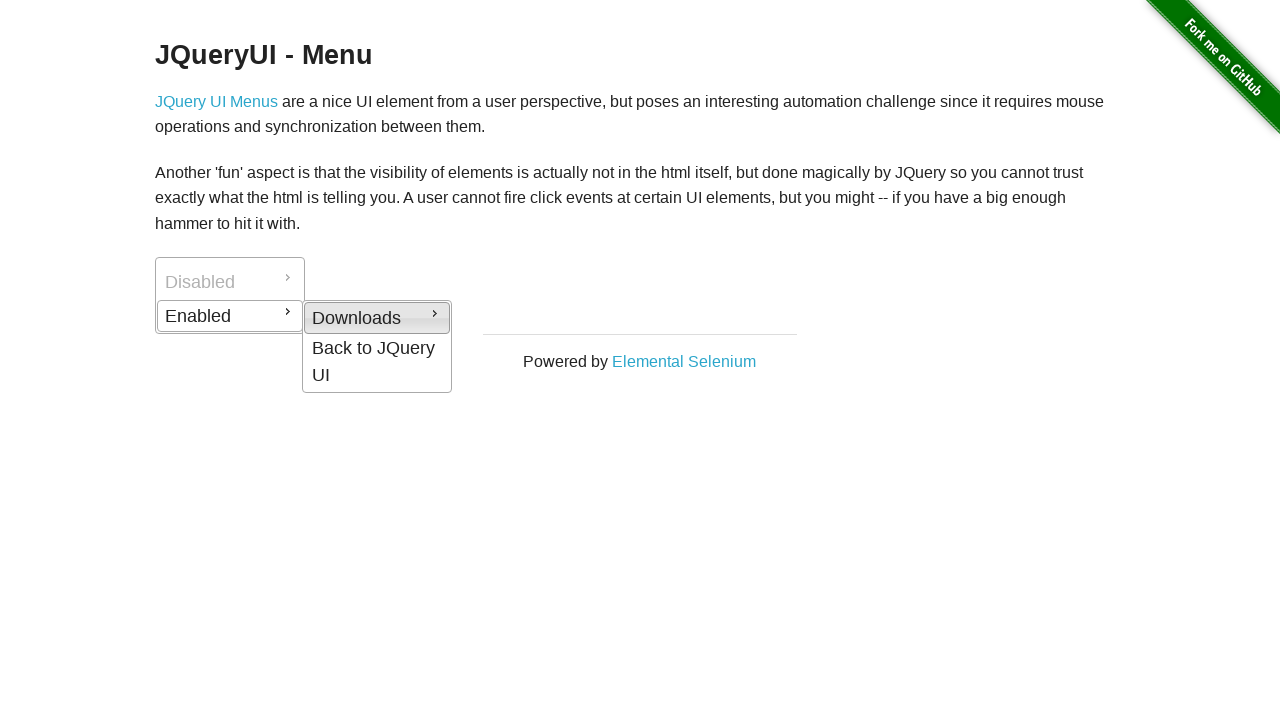